Navigates to Target's website and then to Safeway's website in sequence, testing basic page loading for grocery store sites.

Starting URL: http://www.target.com

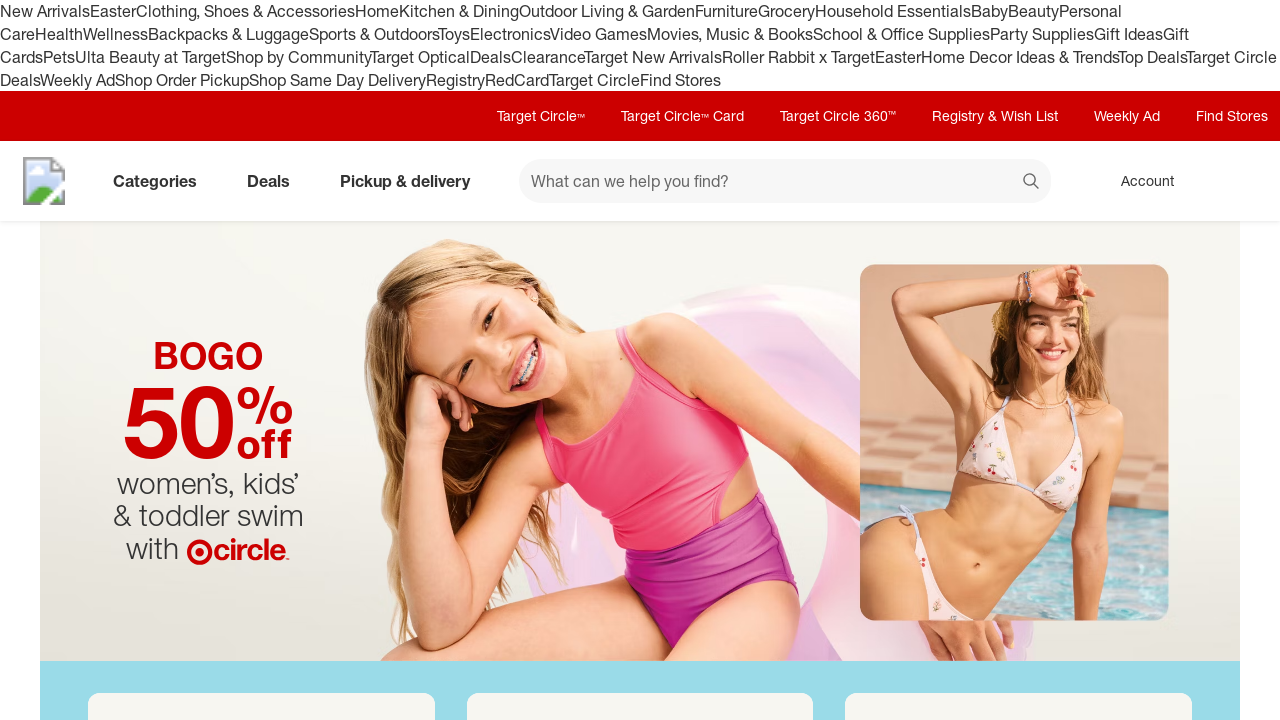

Navigated to Target website
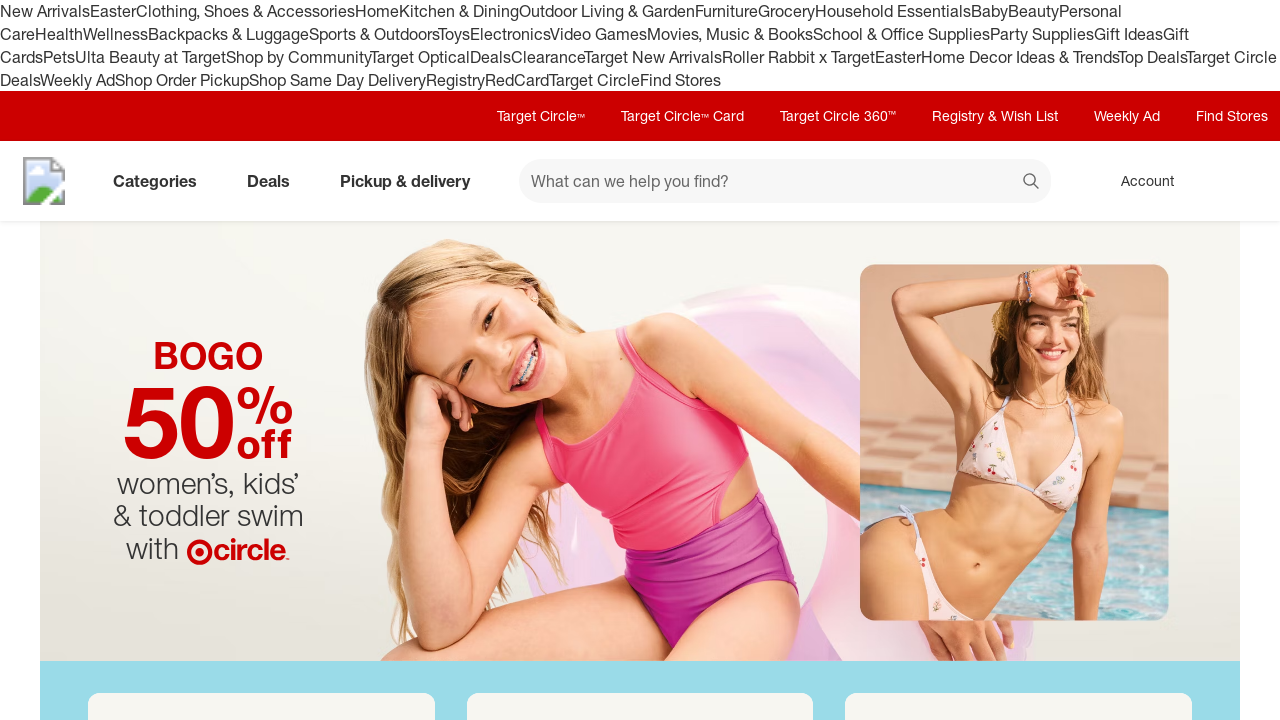

Target page loaded (domcontentloaded)
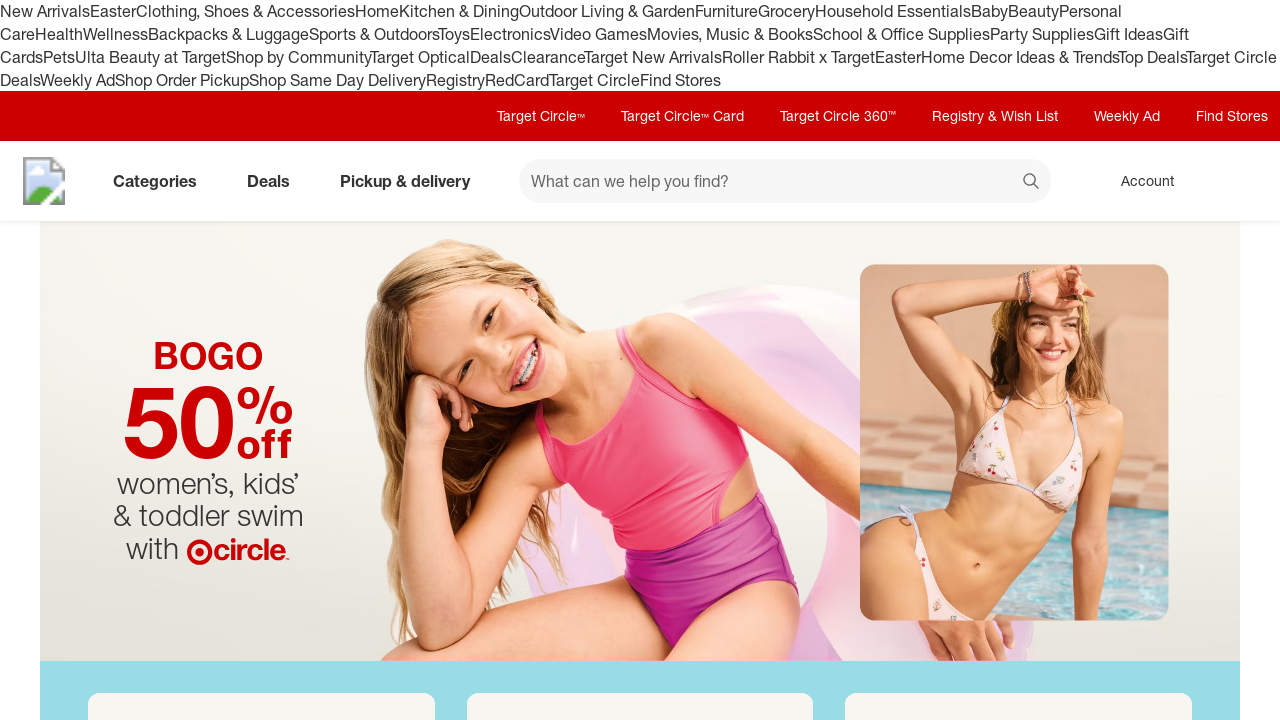

Navigated to Safeway website
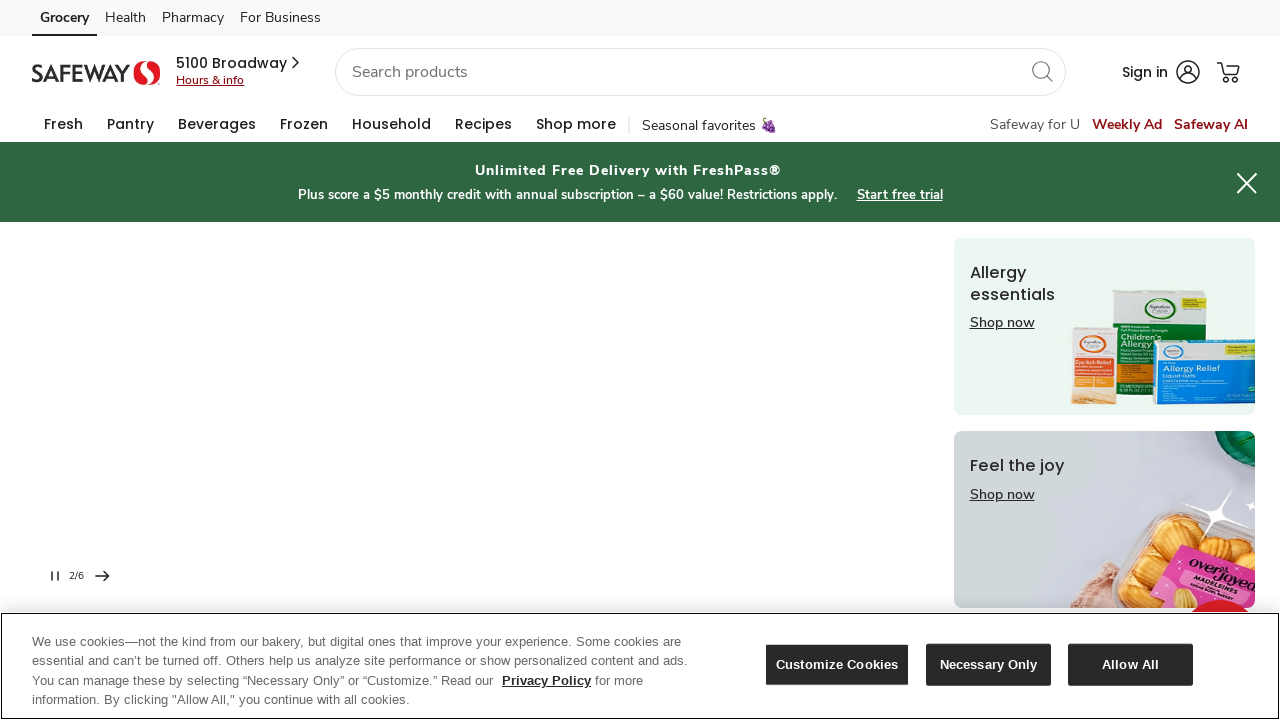

Safeway page loaded (domcontentloaded)
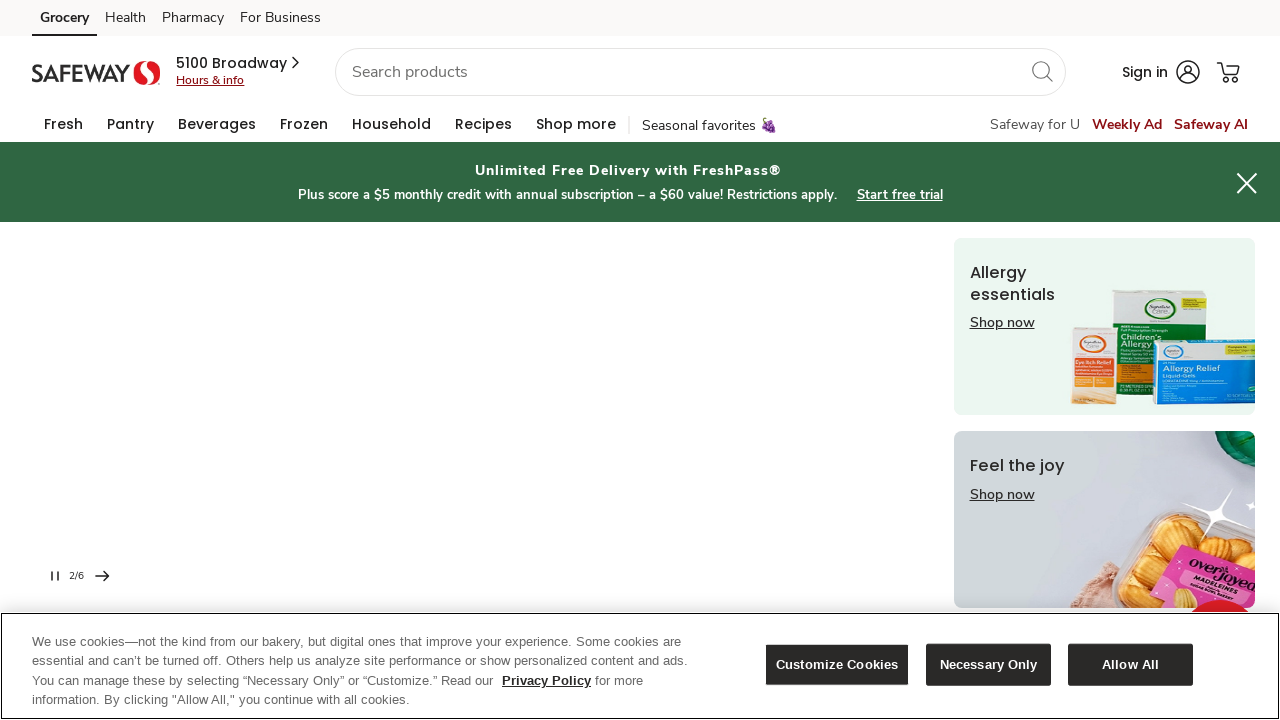

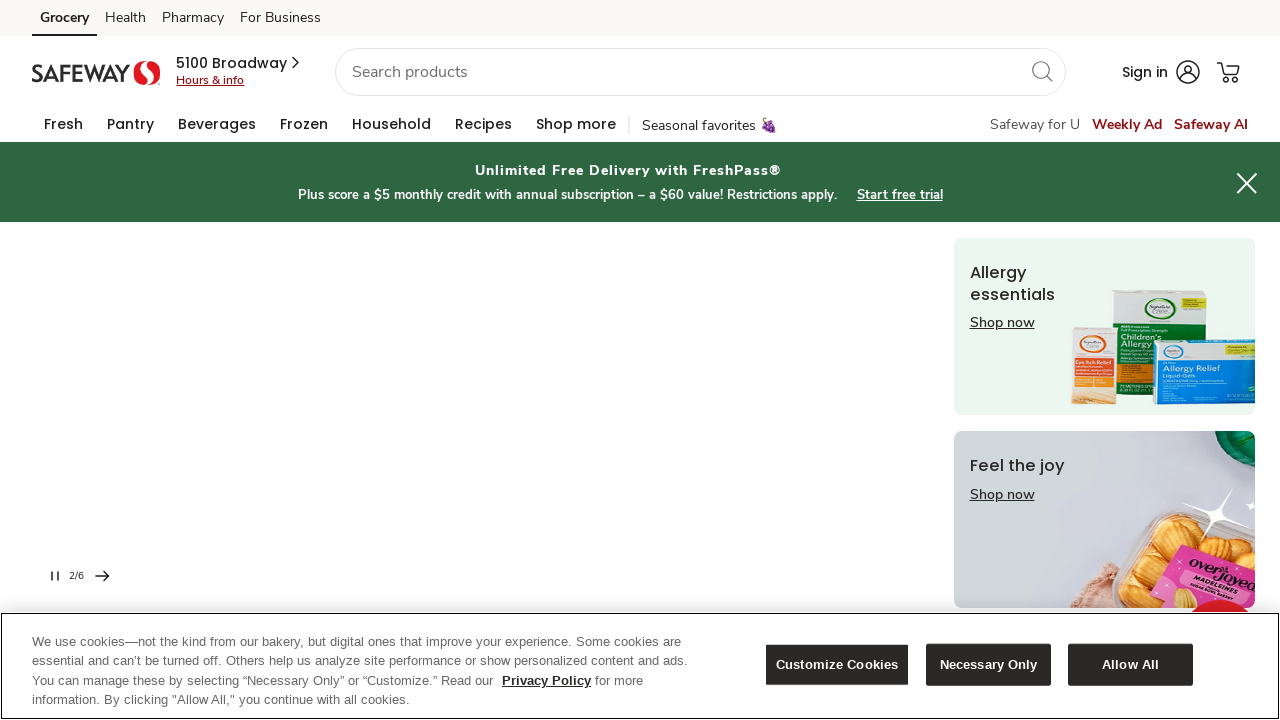